Tests the automation practice form on DemoQA by filling all fields (name, email, gender, phone, date of birth, subjects, hobbies, address, state/city), submitting the form, and verifying the submitted data appears correctly in the confirmation modal.

Starting URL: https://demoqa.com/automation-practice-form

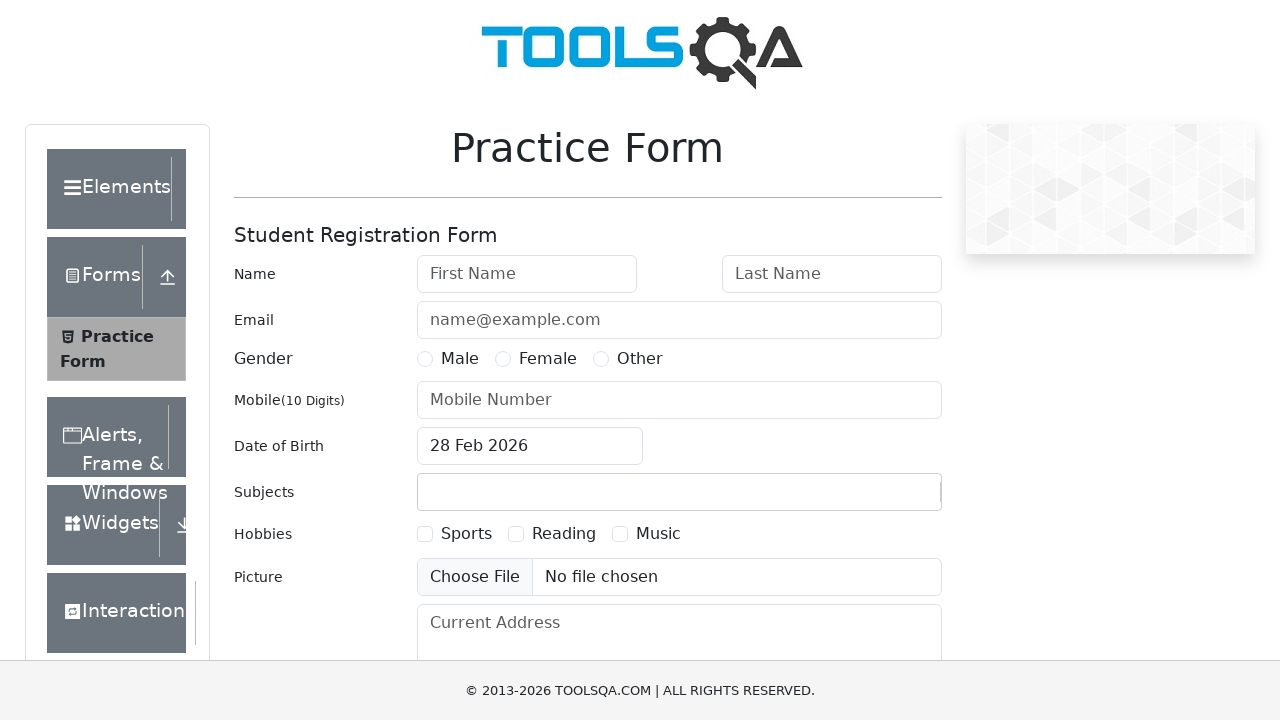

Filled first name field with 'JohnTest' on #firstName
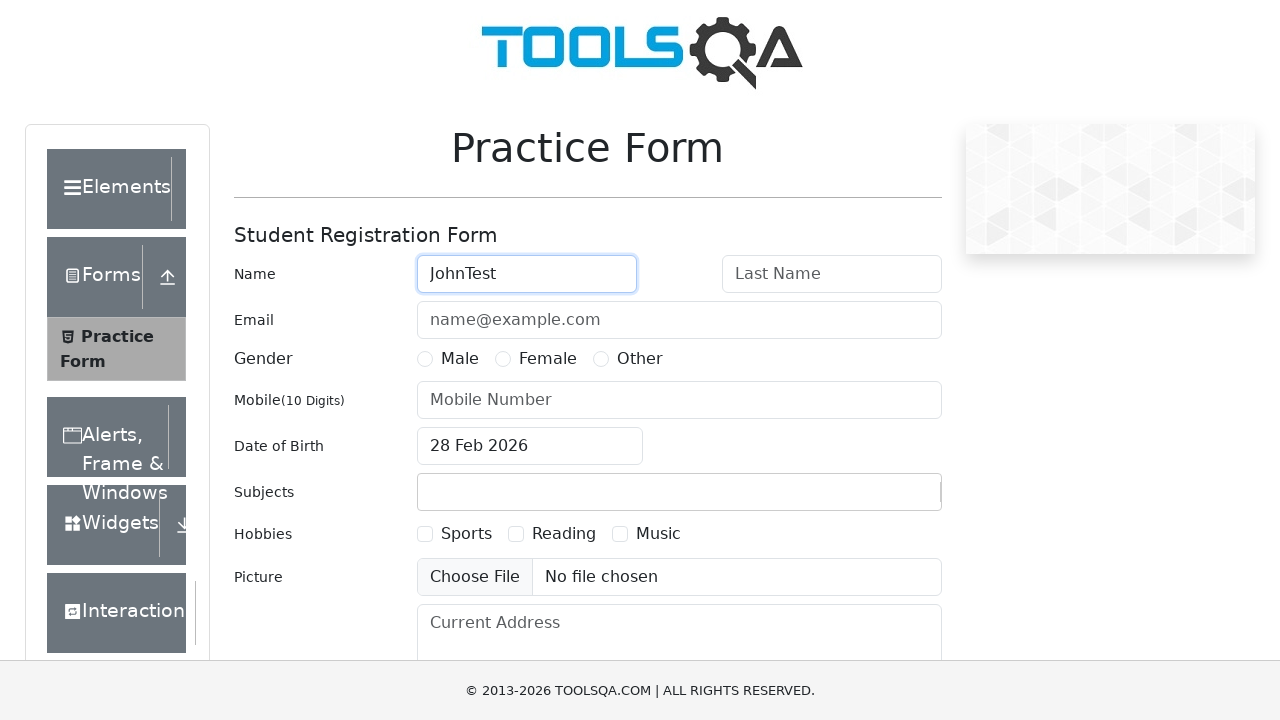

Filled last name field with 'DoeTest' on #lastName
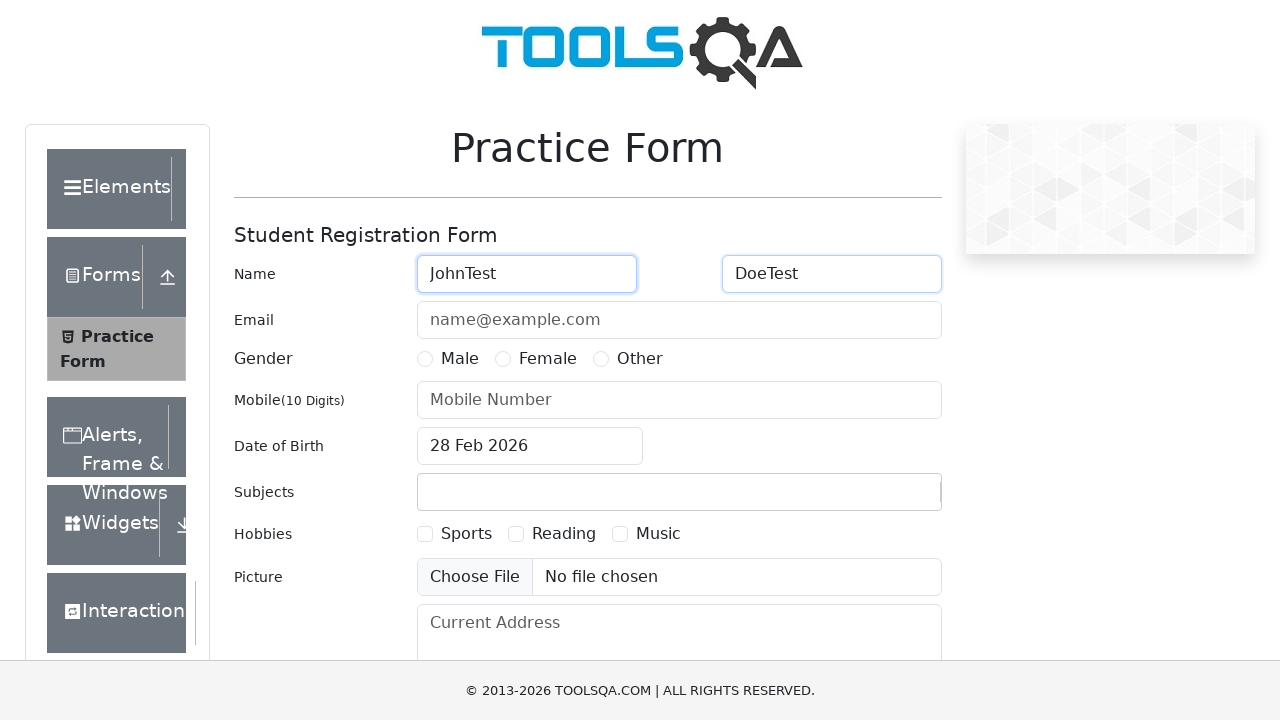

Filled email field with 'johndoe.test@mail.com' on #userEmail
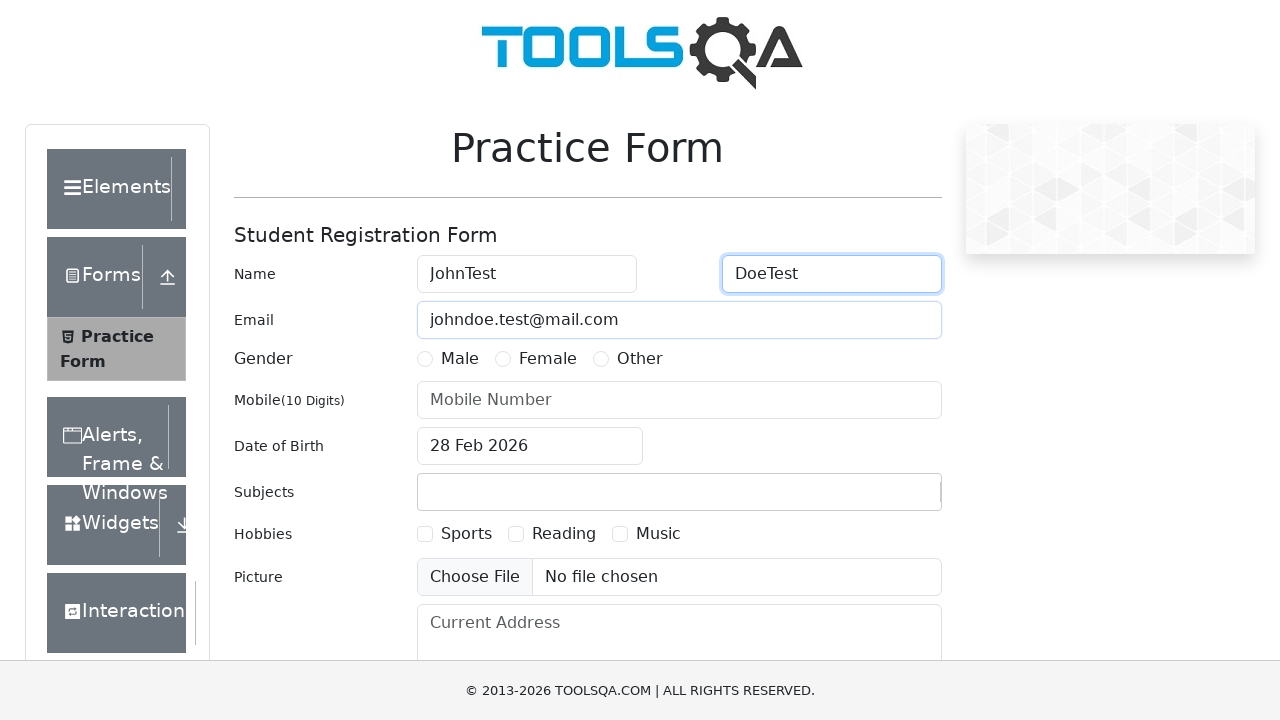

Selected gender option 'Other' at (640, 359) on label[for='gender-radio-3']
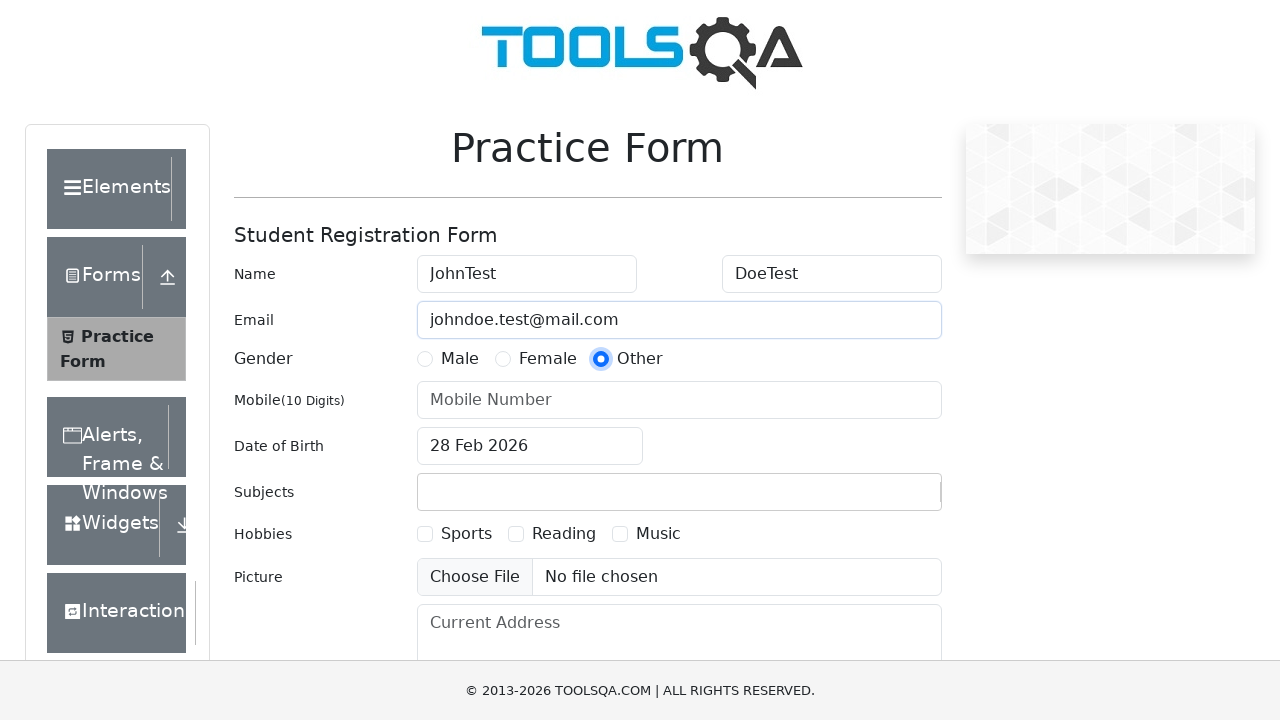

Filled mobile number field with '9876543210' on #userNumber
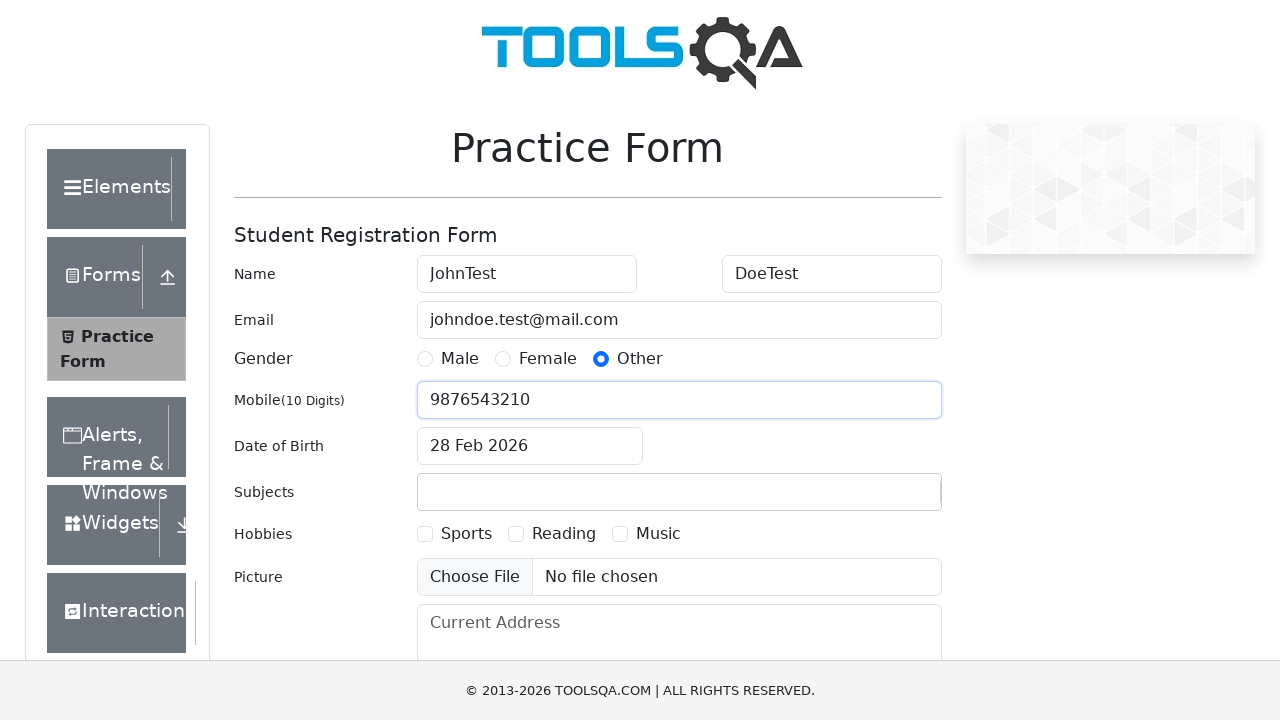

Clicked on date of birth input field to open date picker at (530, 446) on #dateOfBirthInput
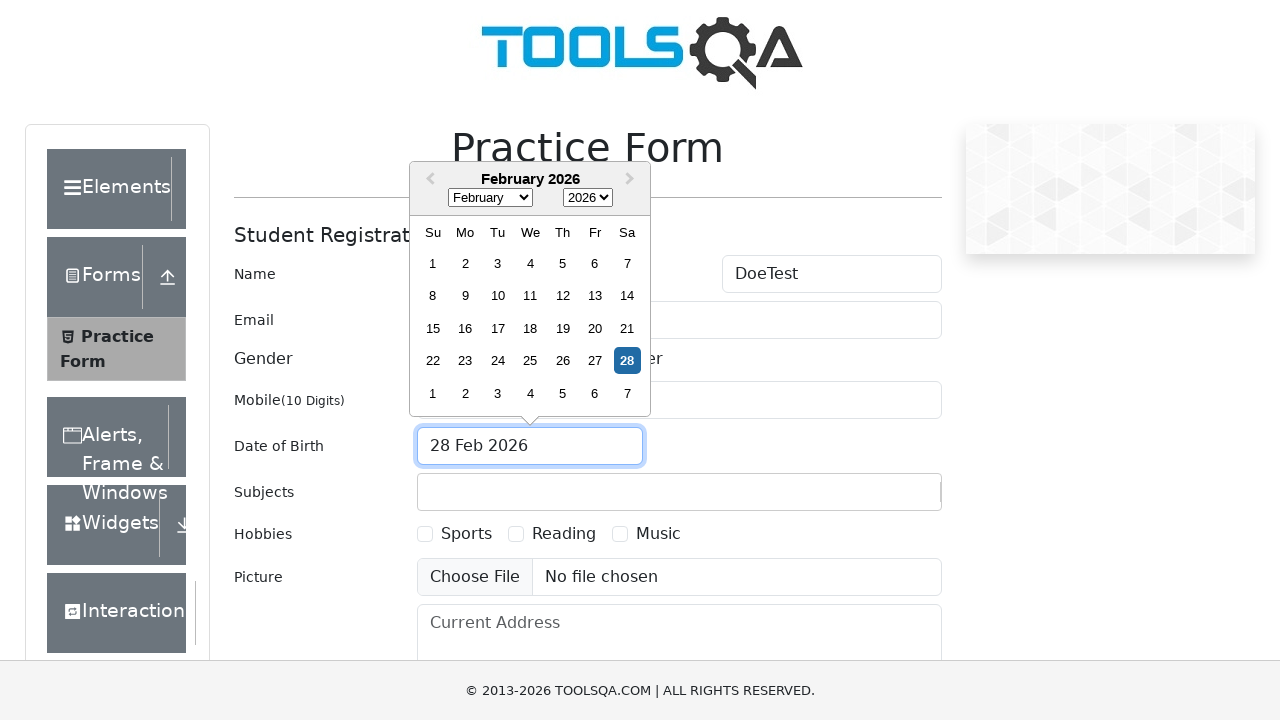

Selected year 1996 in date picker on .react-datepicker__year-select
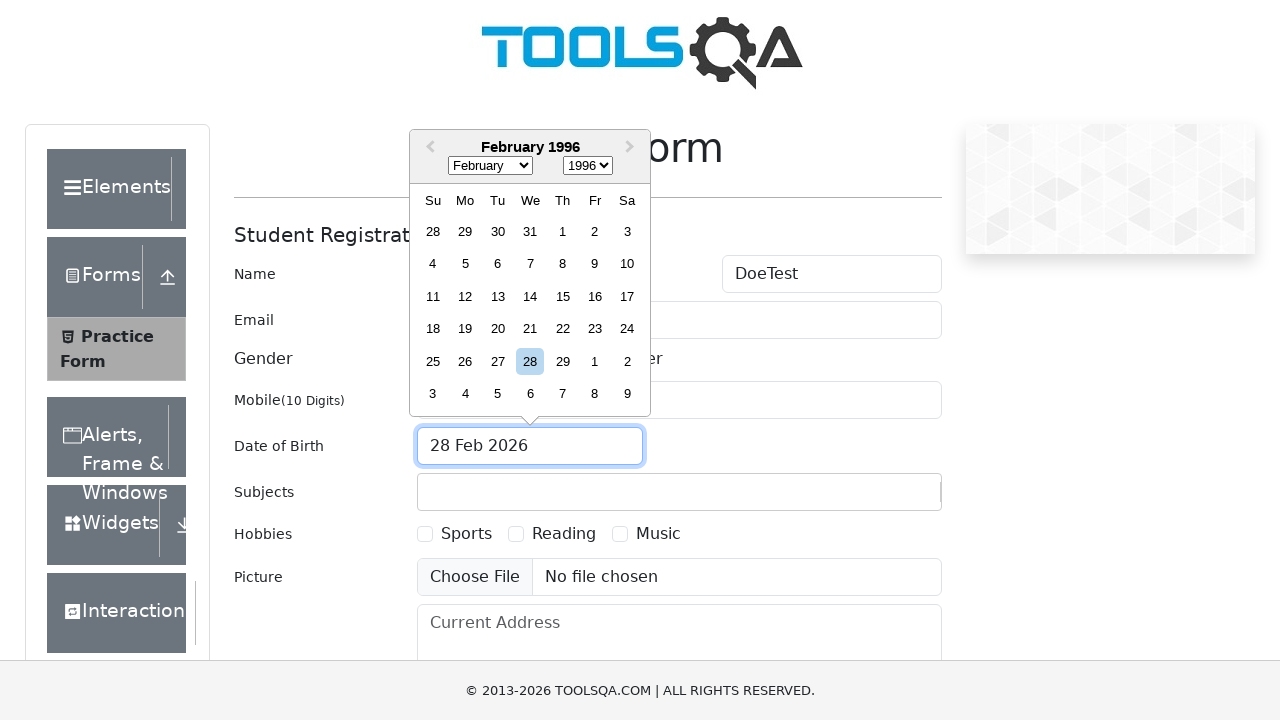

Selected month September (index 8) in date picker on .react-datepicker__month-select
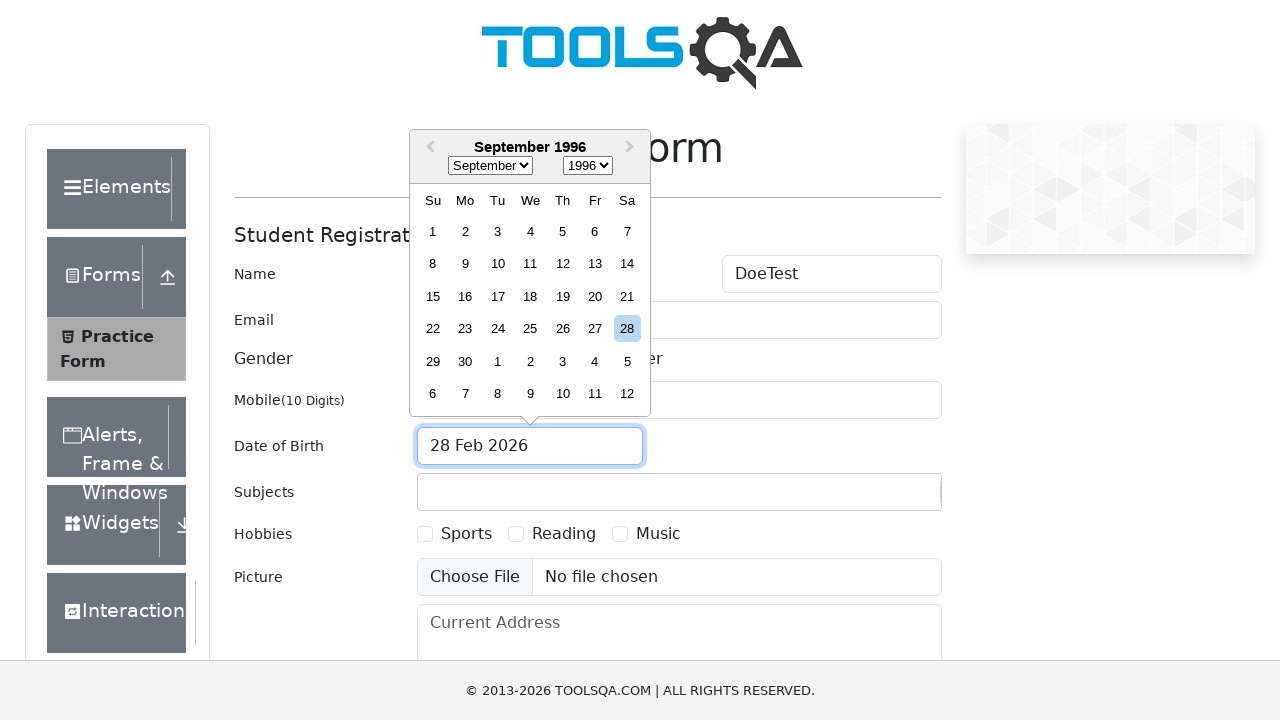

Selected day 11 in date picker at (530, 264) on .react-datepicker__day--011:not(.react-datepicker__day--outside-month)
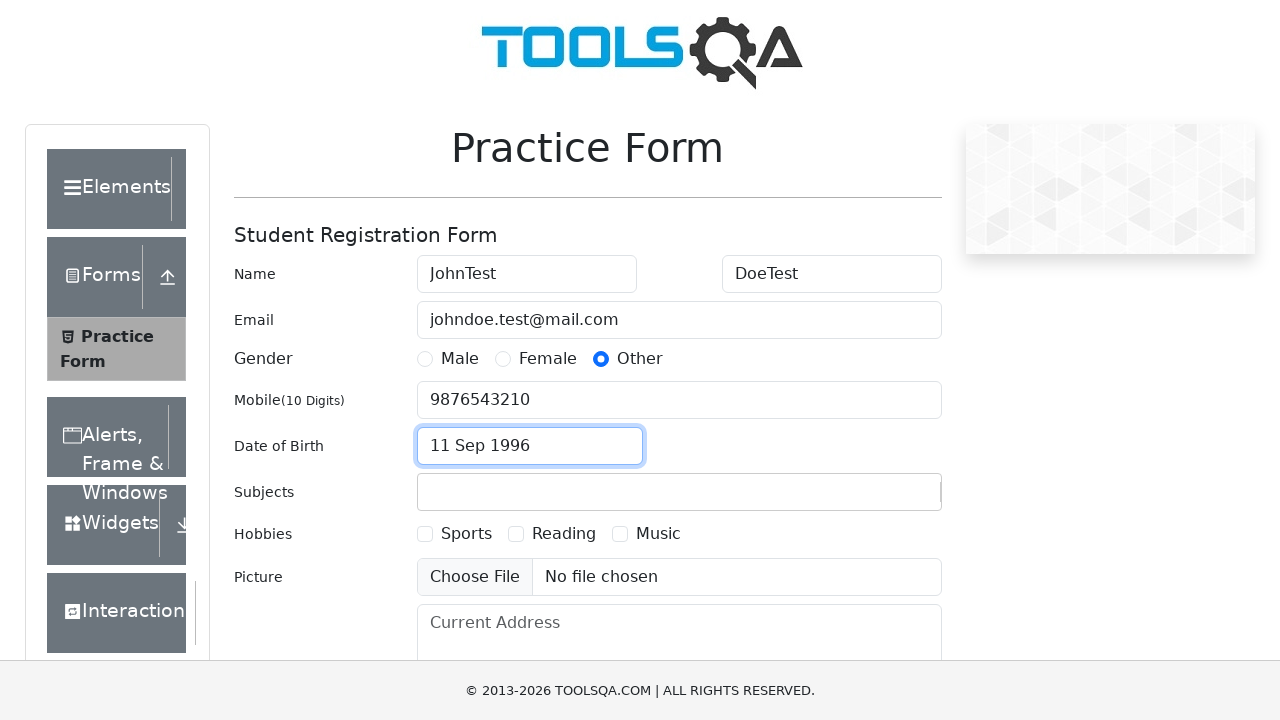

Filled subjects input field with 'Maths' on #subjectsInput
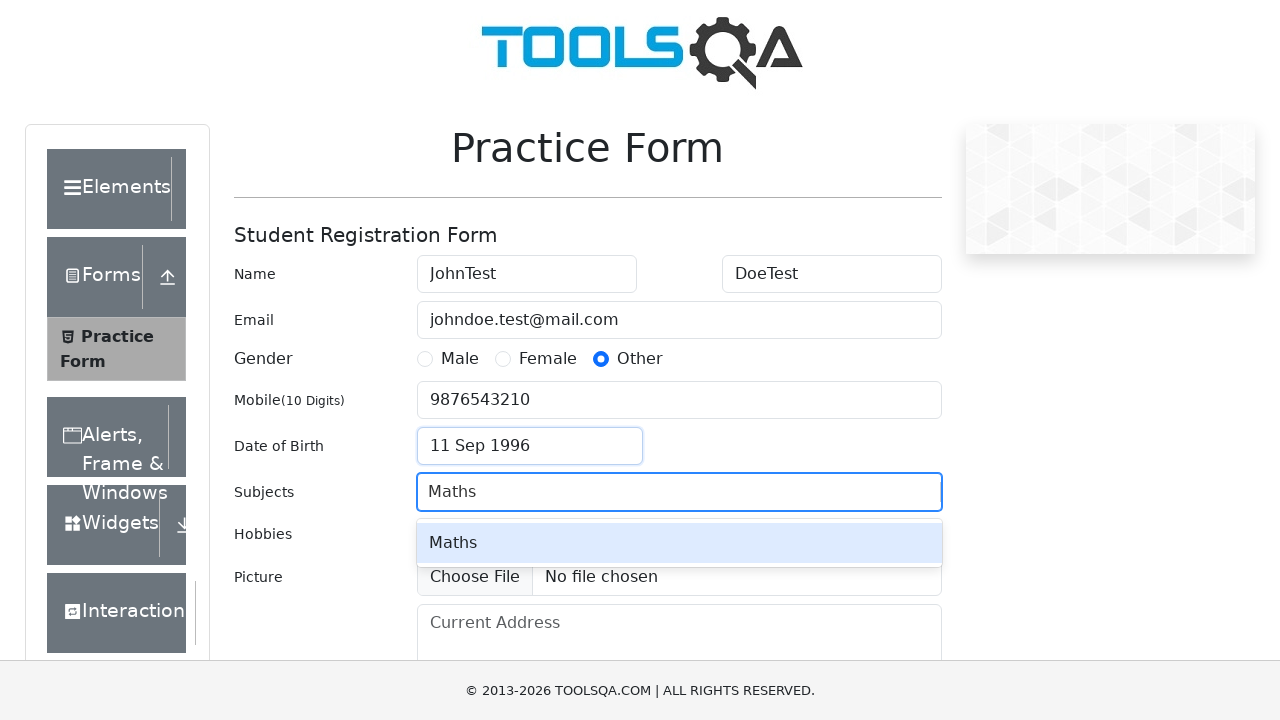

Waited for subject autocomplete options to appear
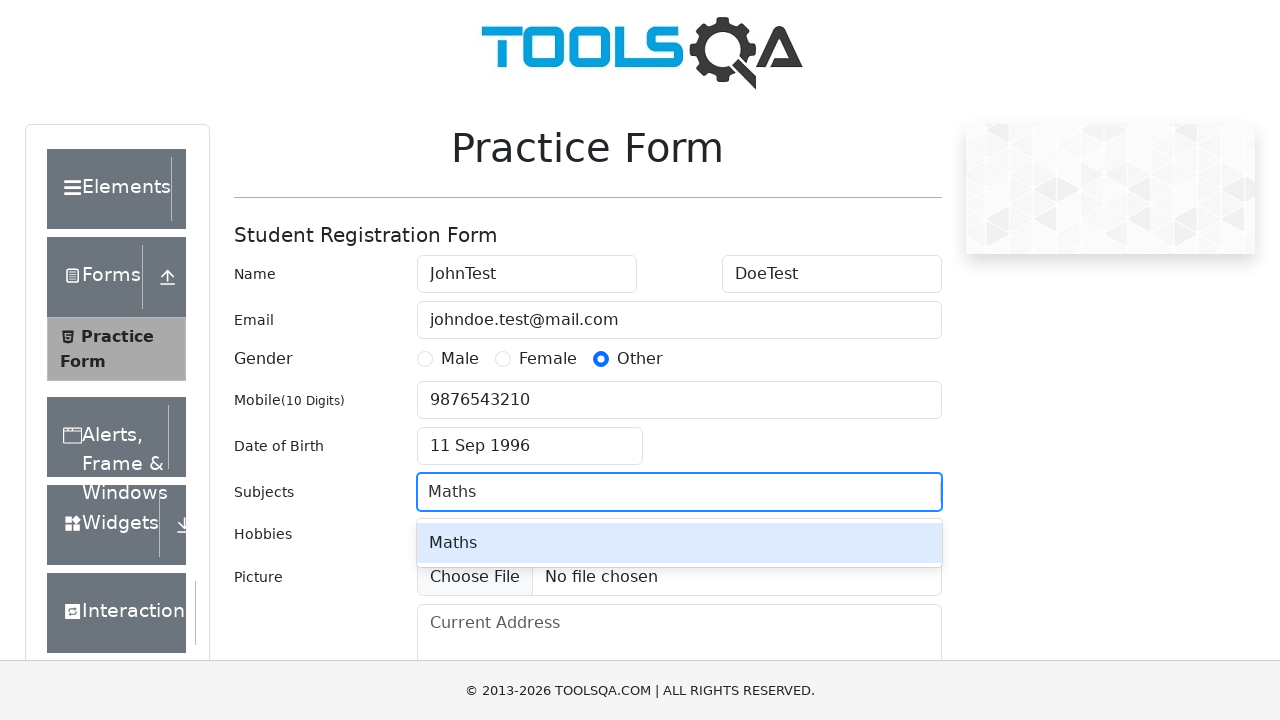

Pressed Enter to select 'Maths' from autocomplete
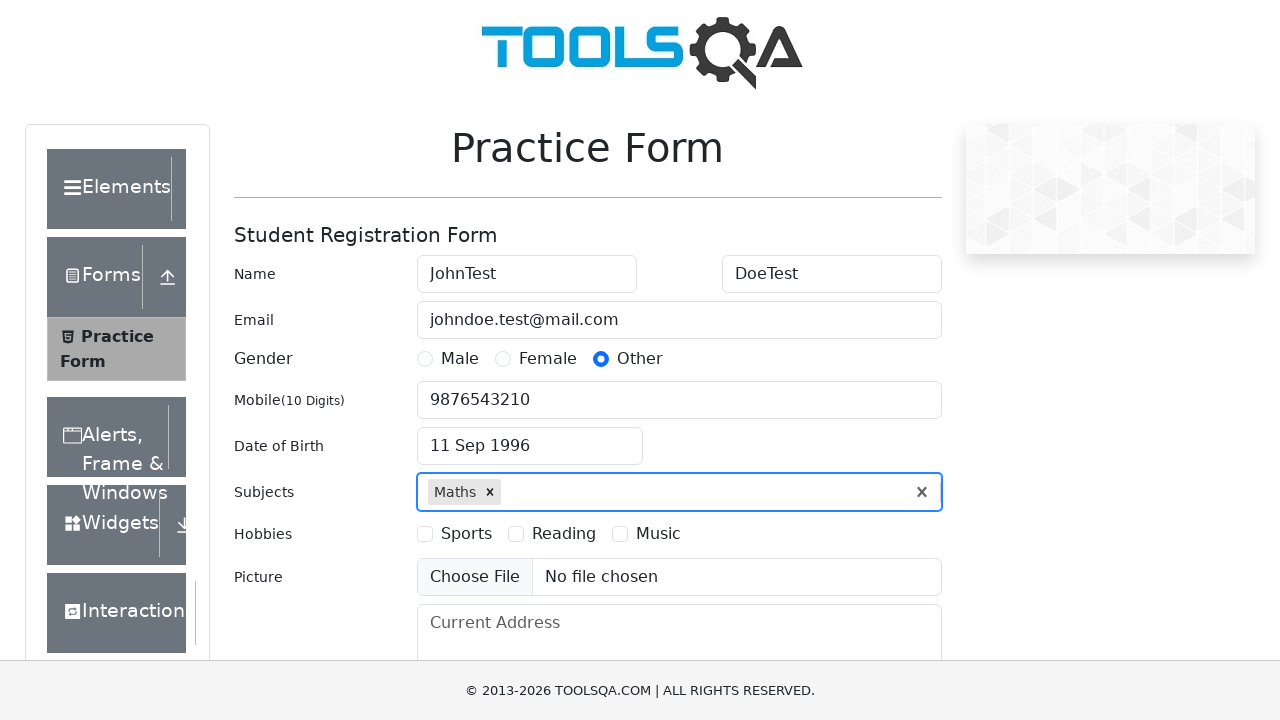

Selected 'Reading' hobby checkbox at (564, 534) on label[for='hobbies-checkbox-2']
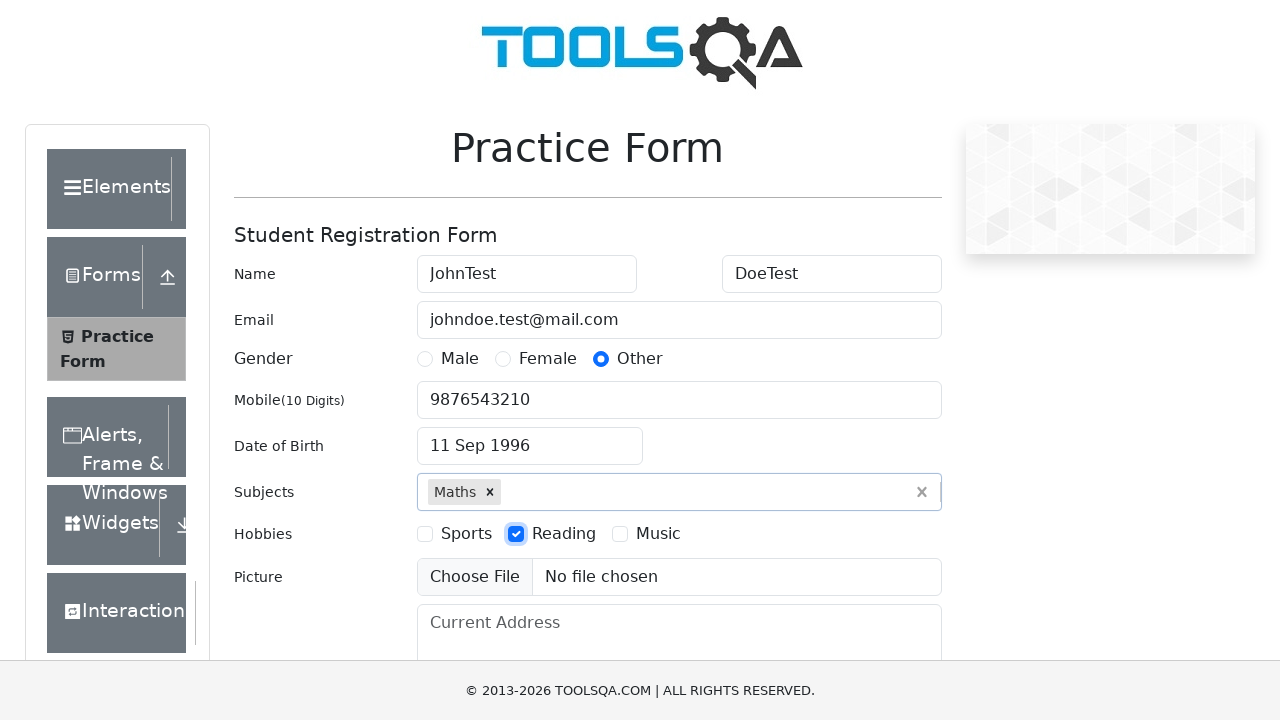

Filled current address field with '123 Test Street, Test City' on #currentAddress
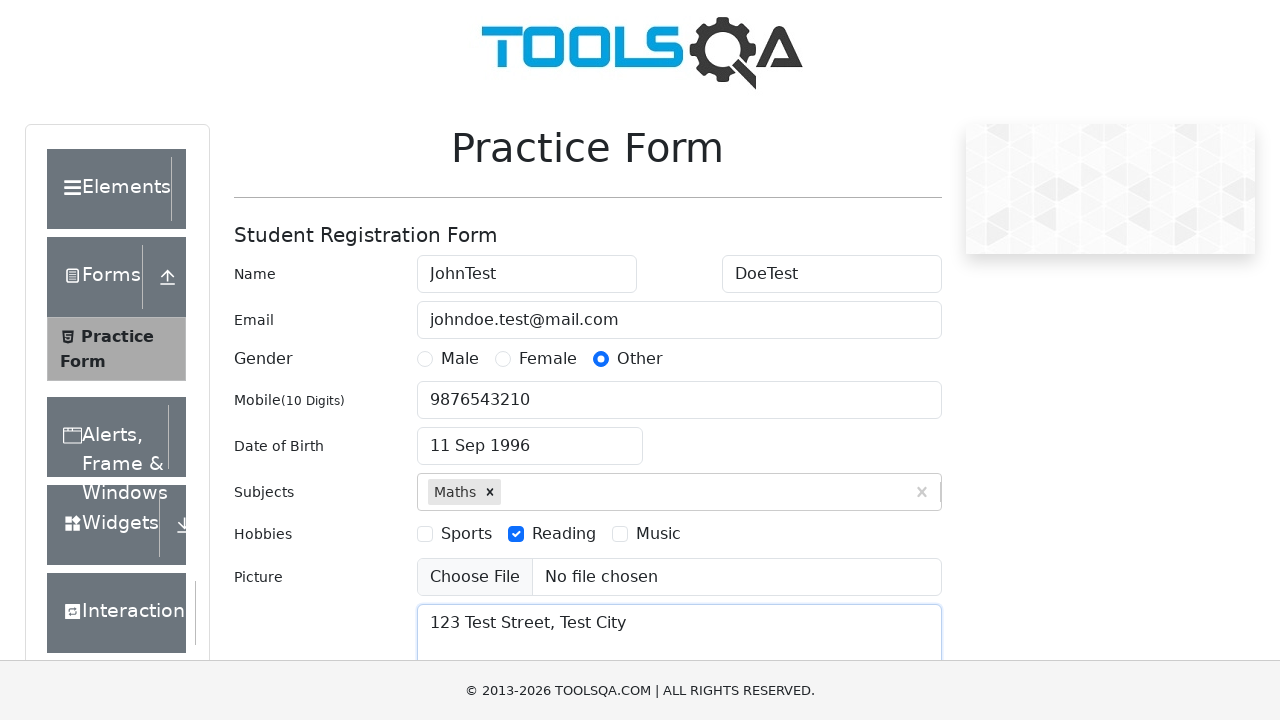

Clicked on state dropdown to open it at (527, 437) on #state
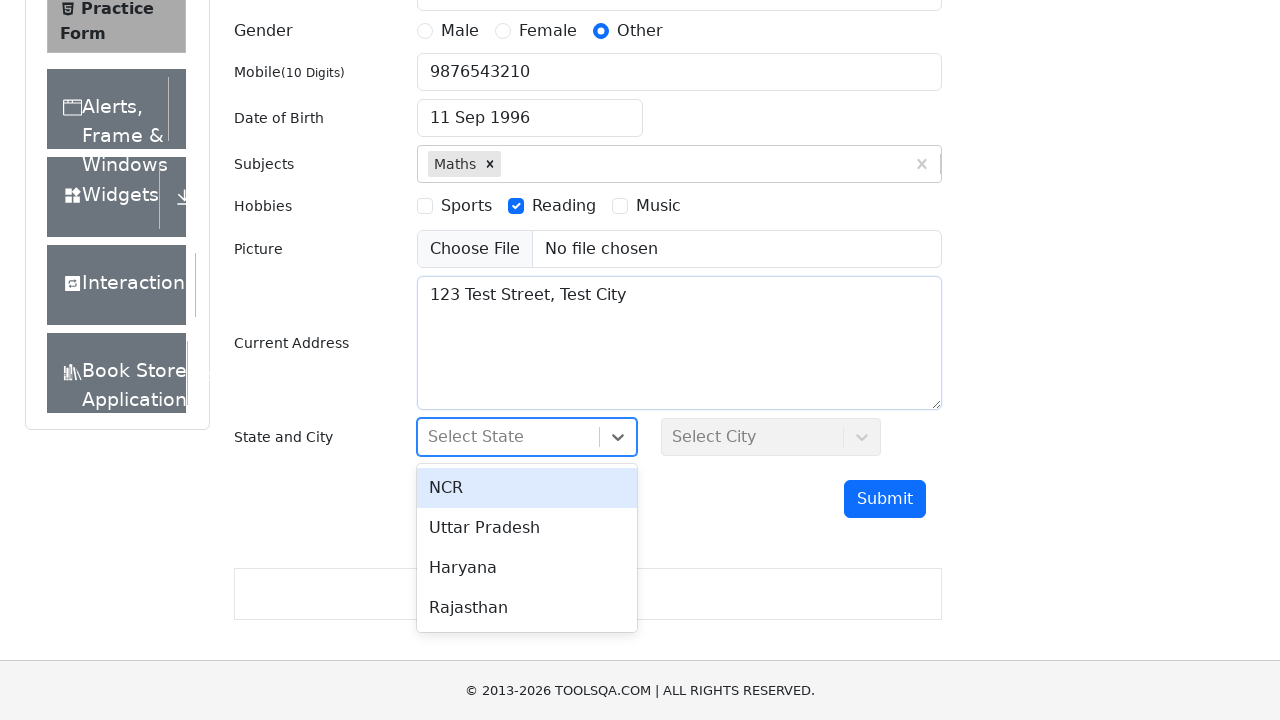

Typed 'NCR' in state dropdown search field on #react-select-3-input
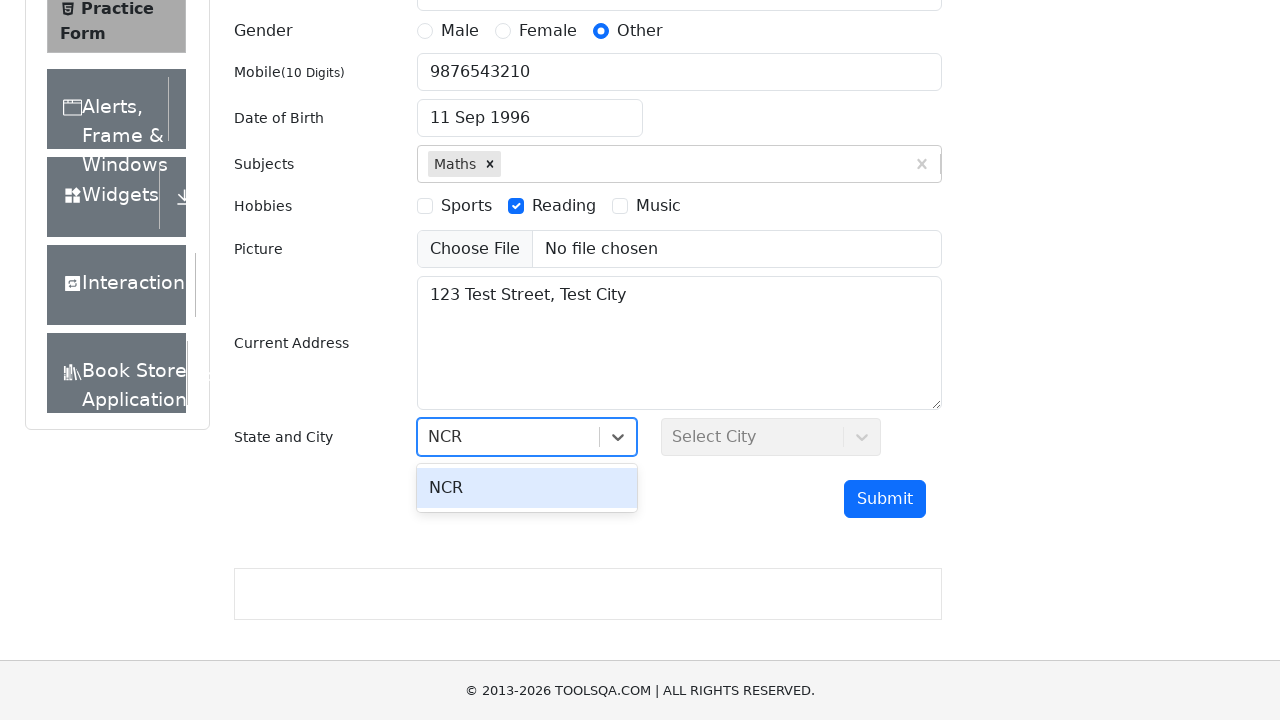

Pressed Enter to select 'NCR' state
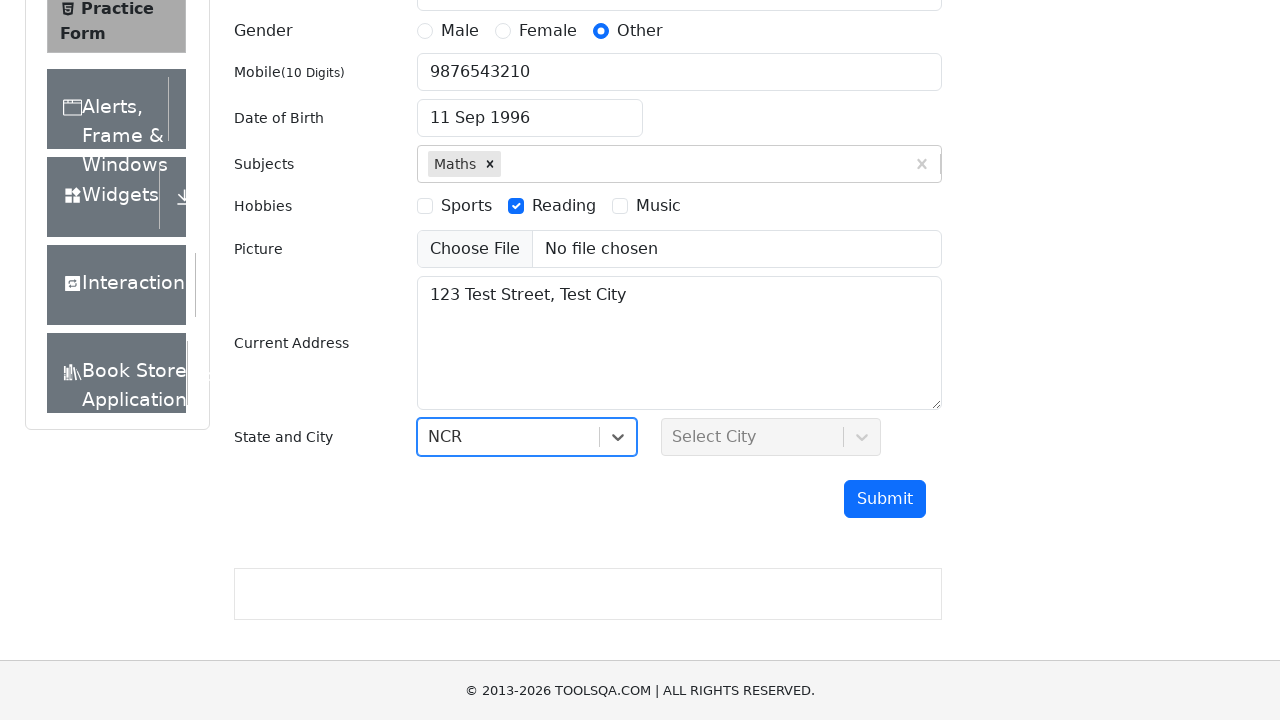

Clicked on city dropdown to open it at (771, 437) on #city
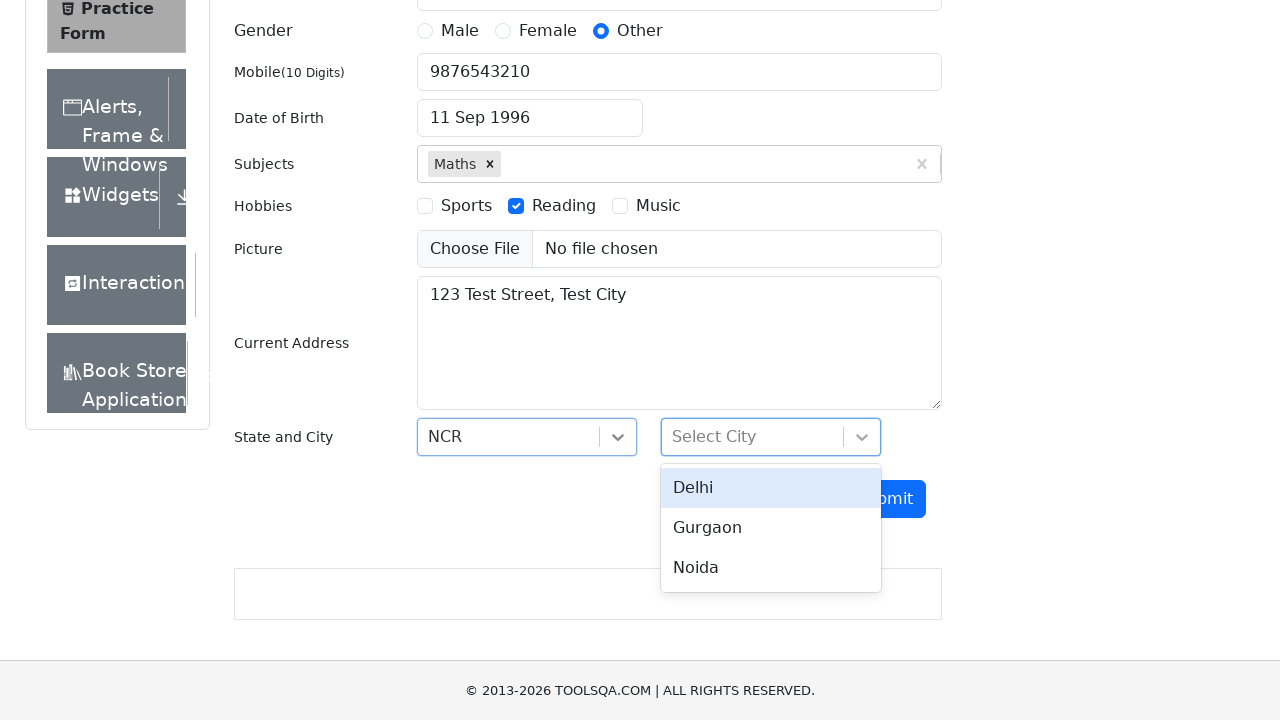

Typed 'Delhi' in city dropdown search field on #react-select-4-input
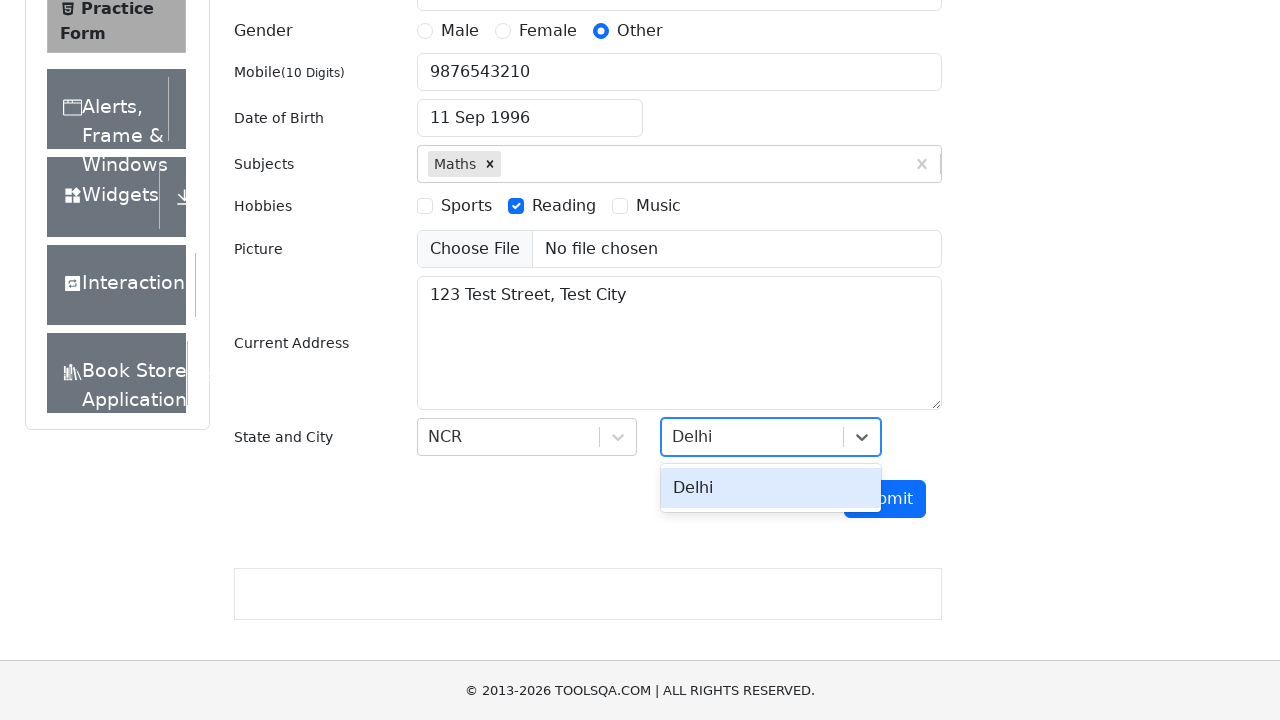

Pressed Enter to select 'Delhi' city
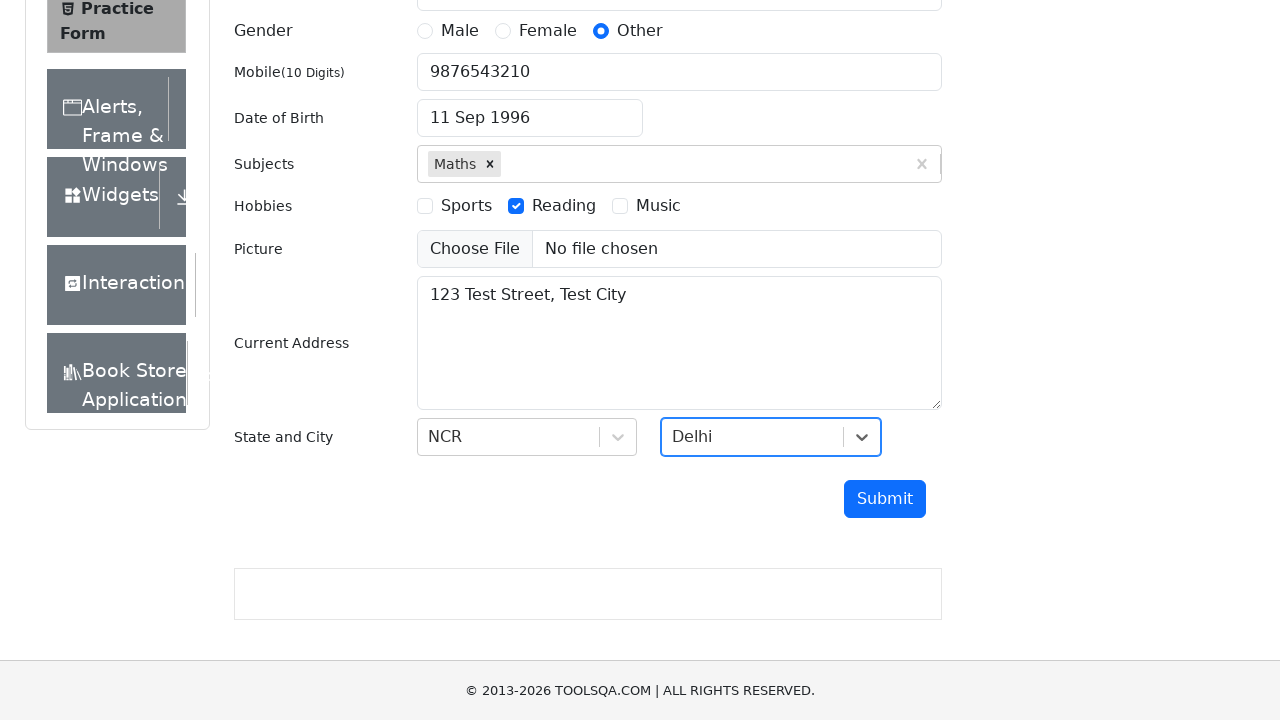

Clicked submit button to submit the form at (885, 499) on #submit
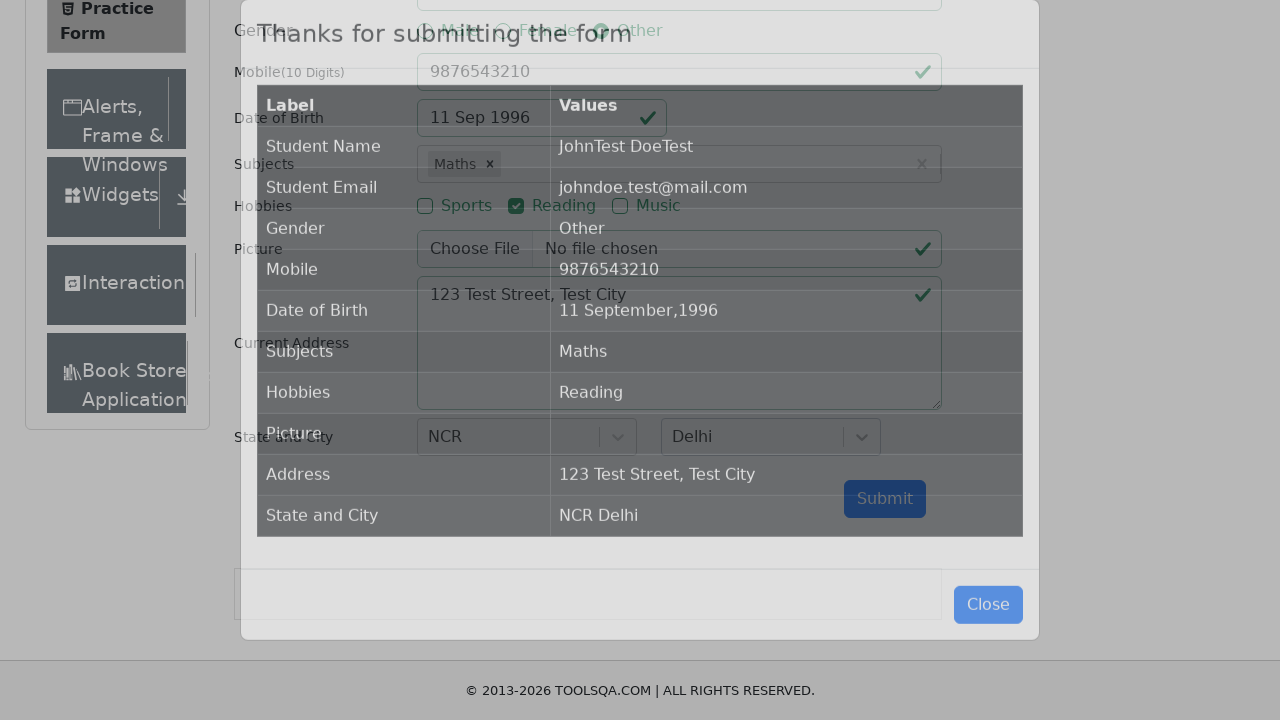

Waited for confirmation modal to appear
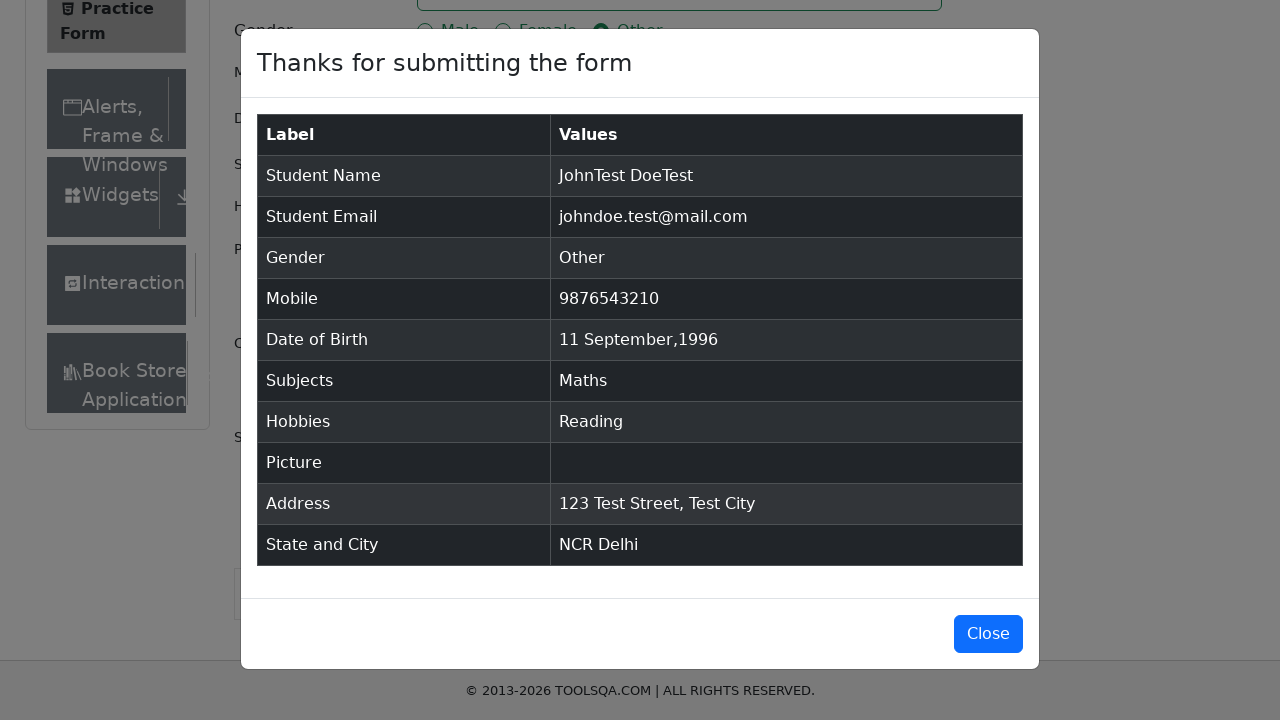

Verified submitted data is visible in confirmation modal
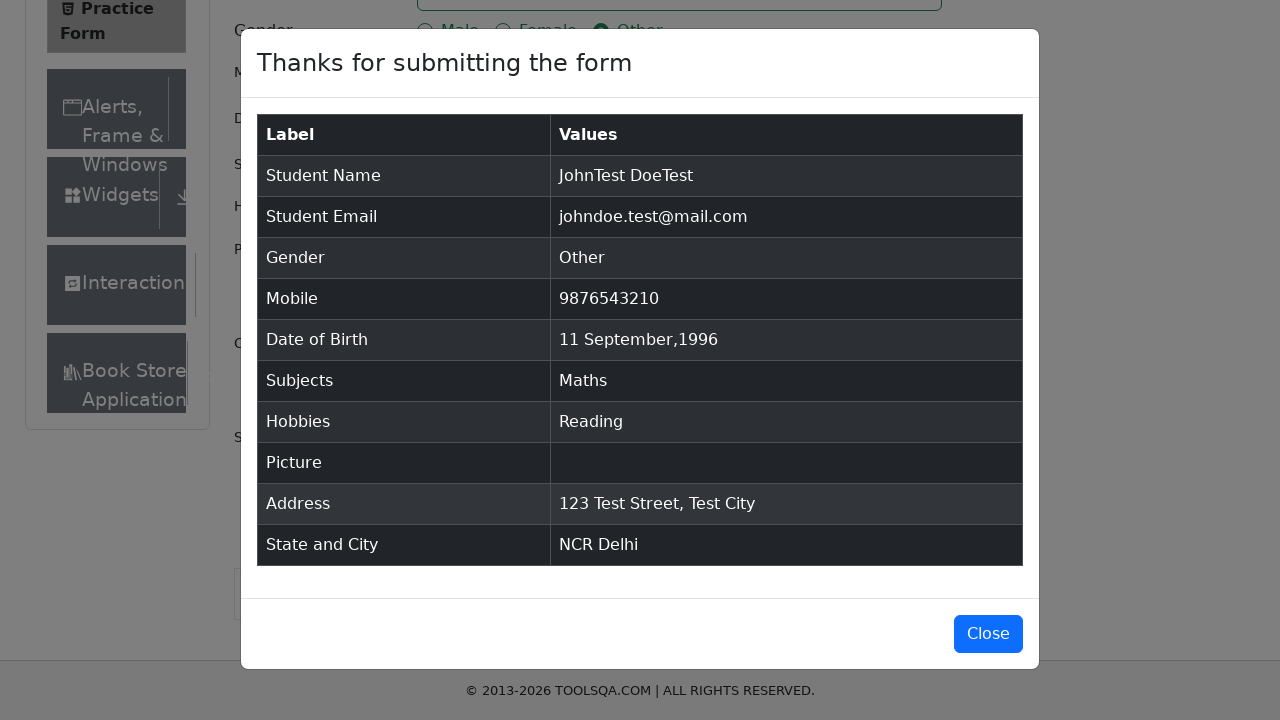

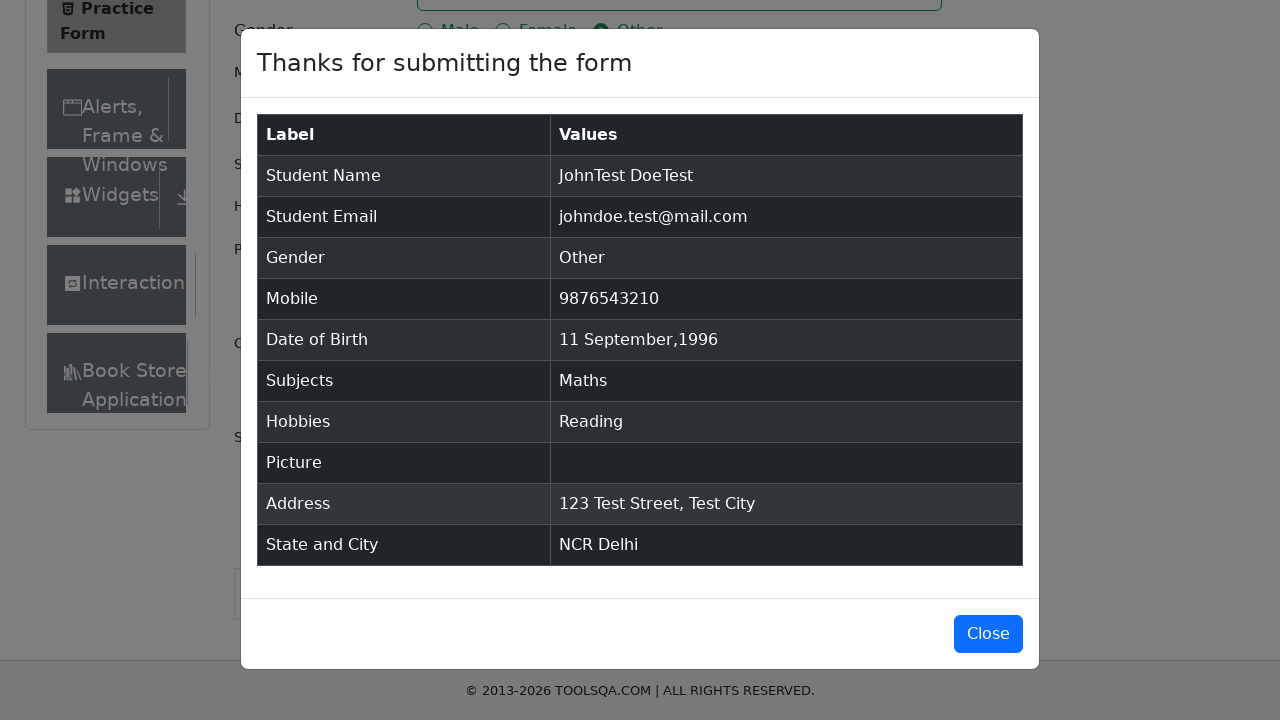